Tests alert and confirm popup handling by filling a name field, triggering alerts, and accepting/dismissing them

Starting URL: https://rahulshettyacademy.com/AutomationPractice/

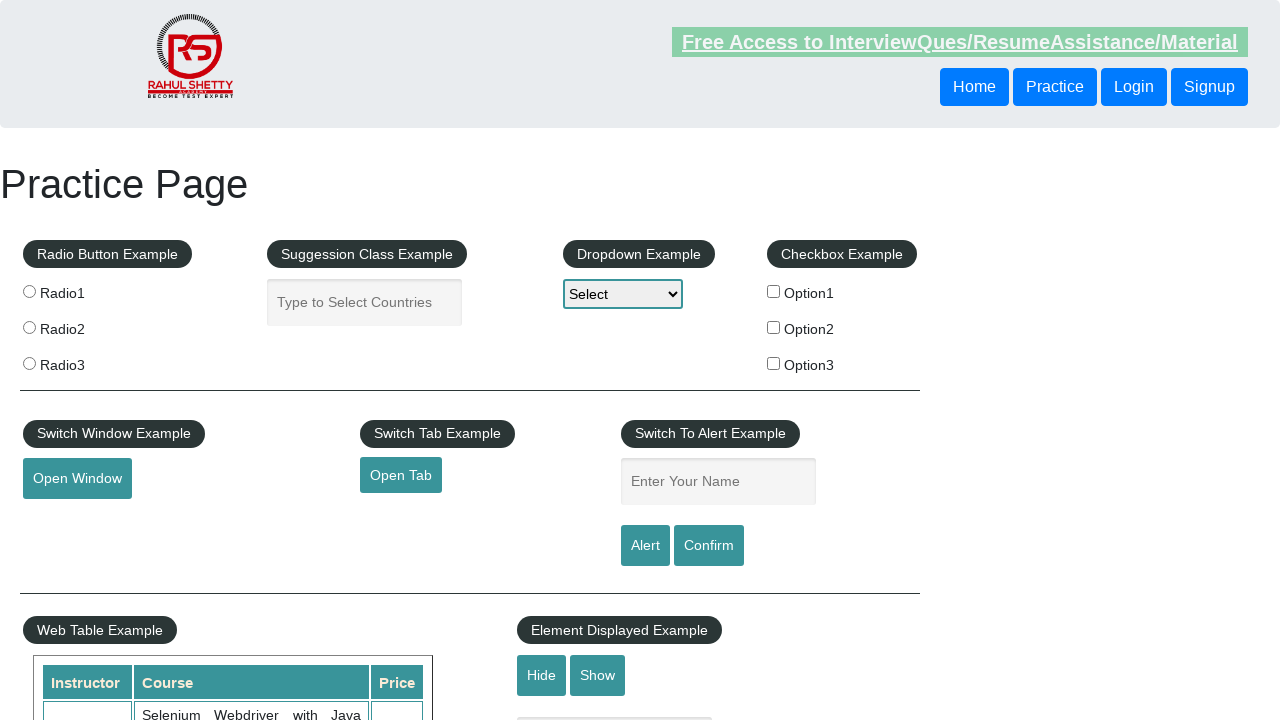

Filled name field with 'Playwright' on #name
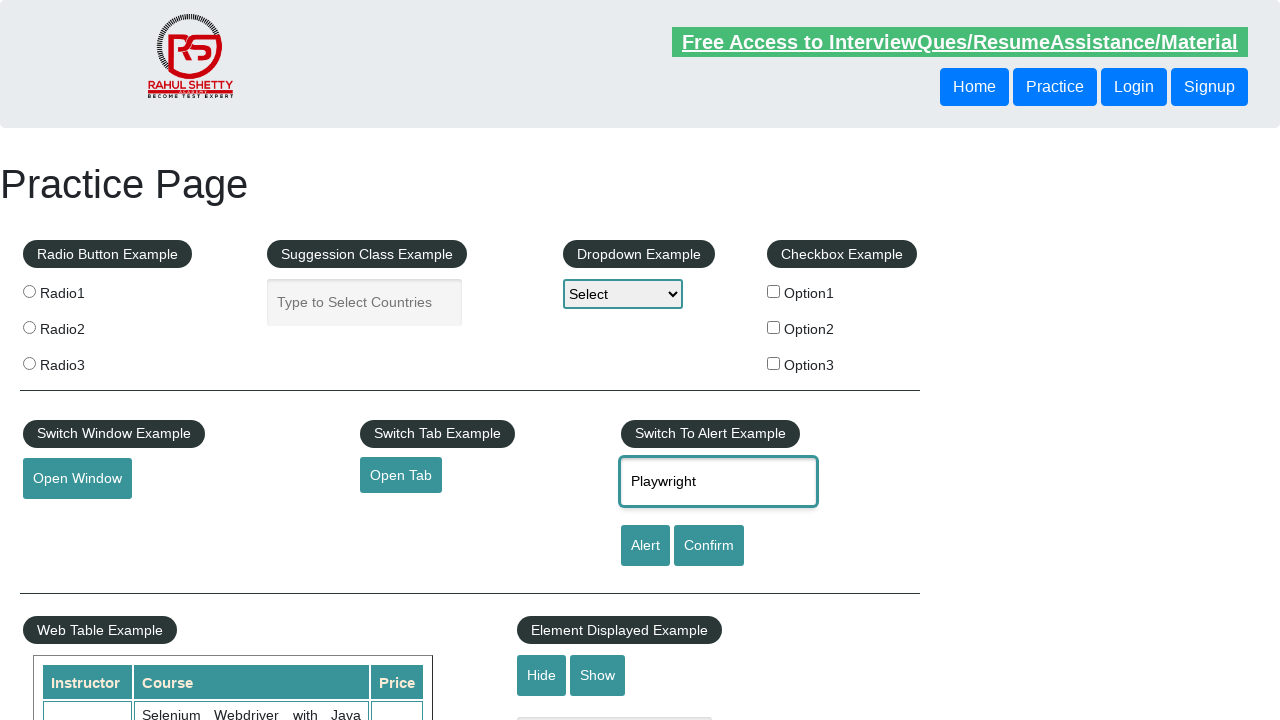

Set up listener to accept alert popup
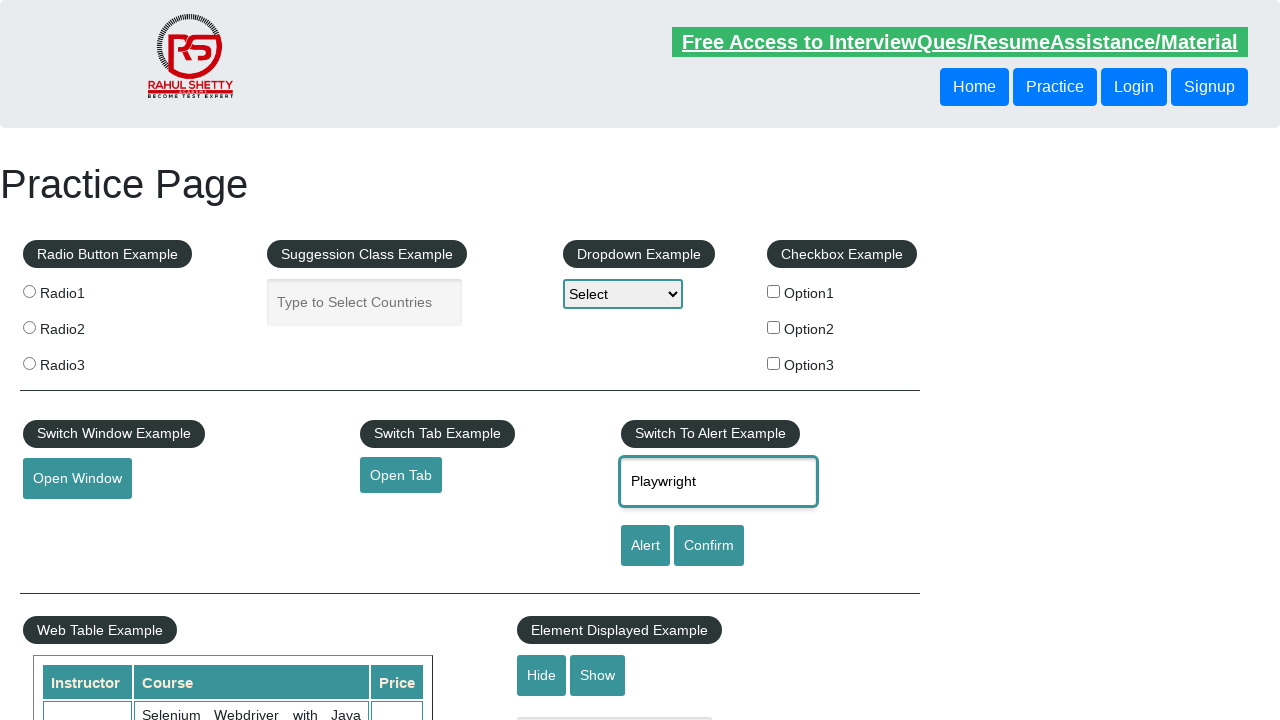

Clicked alert button and accepted alert popup at (645, 546) on #alertbtn
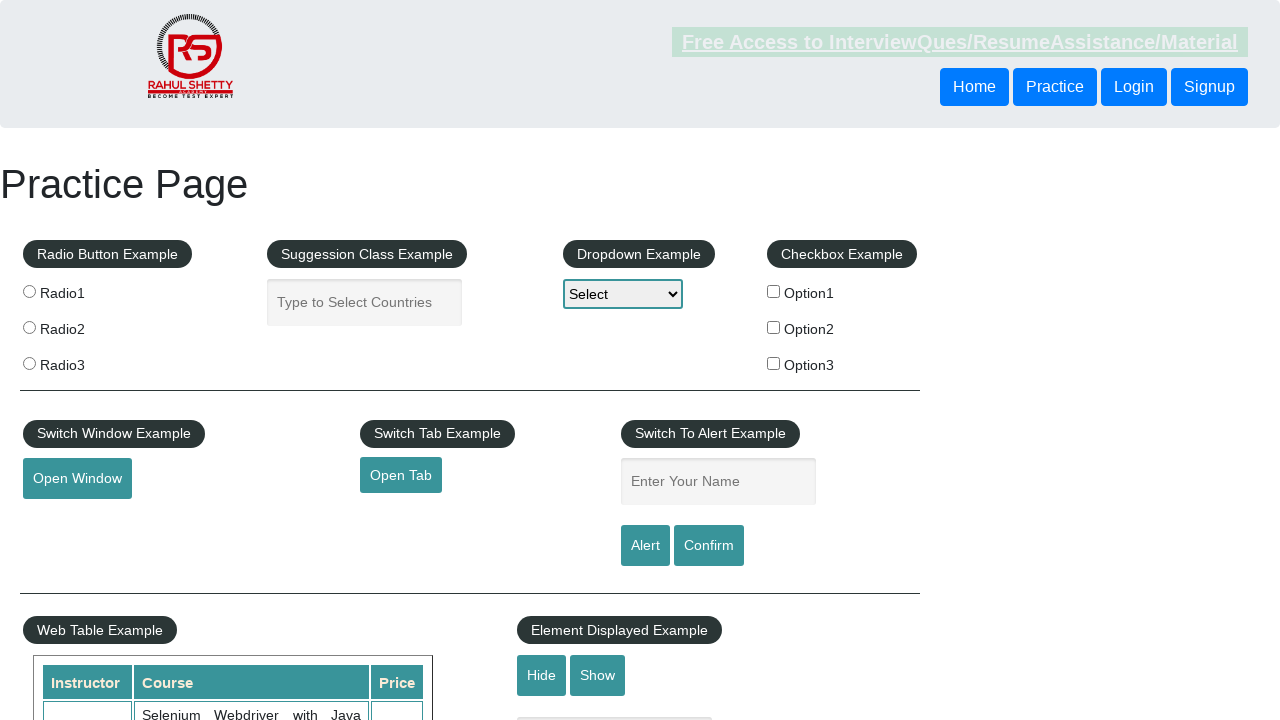

Set up listener to dismiss confirm popup
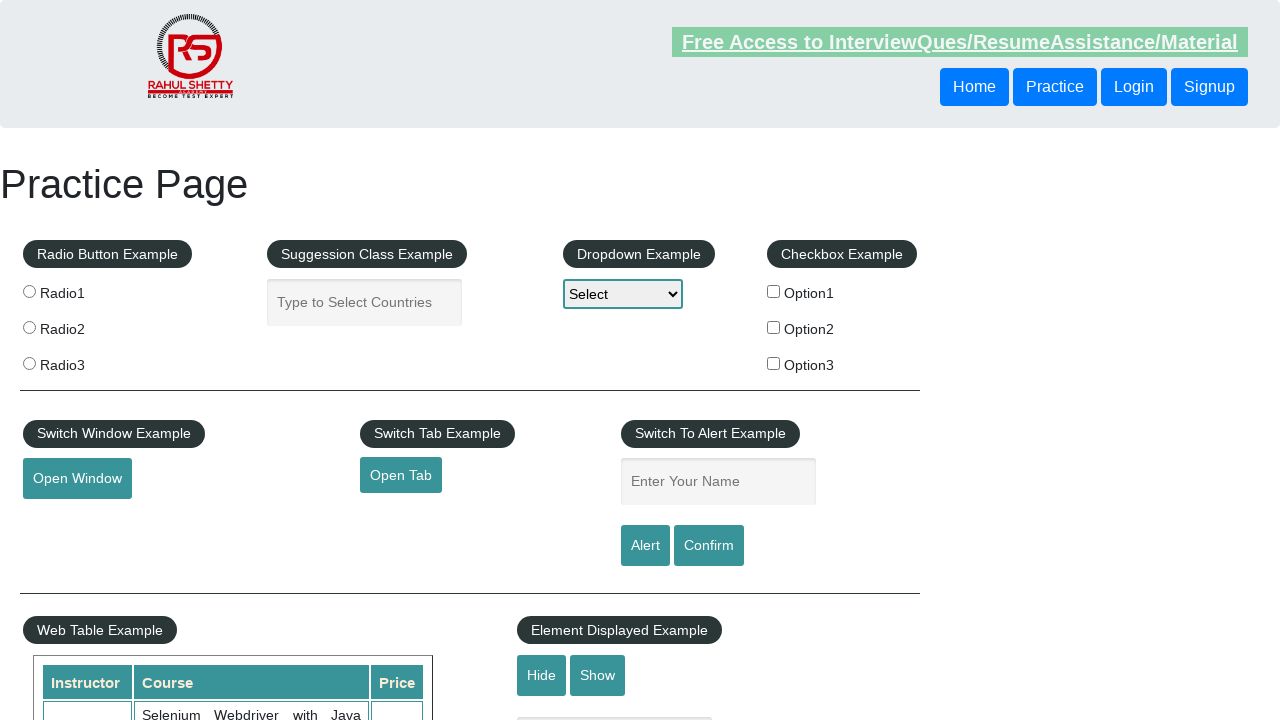

Clicked confirm button and dismissed confirm popup at (709, 546) on #confirmbtn
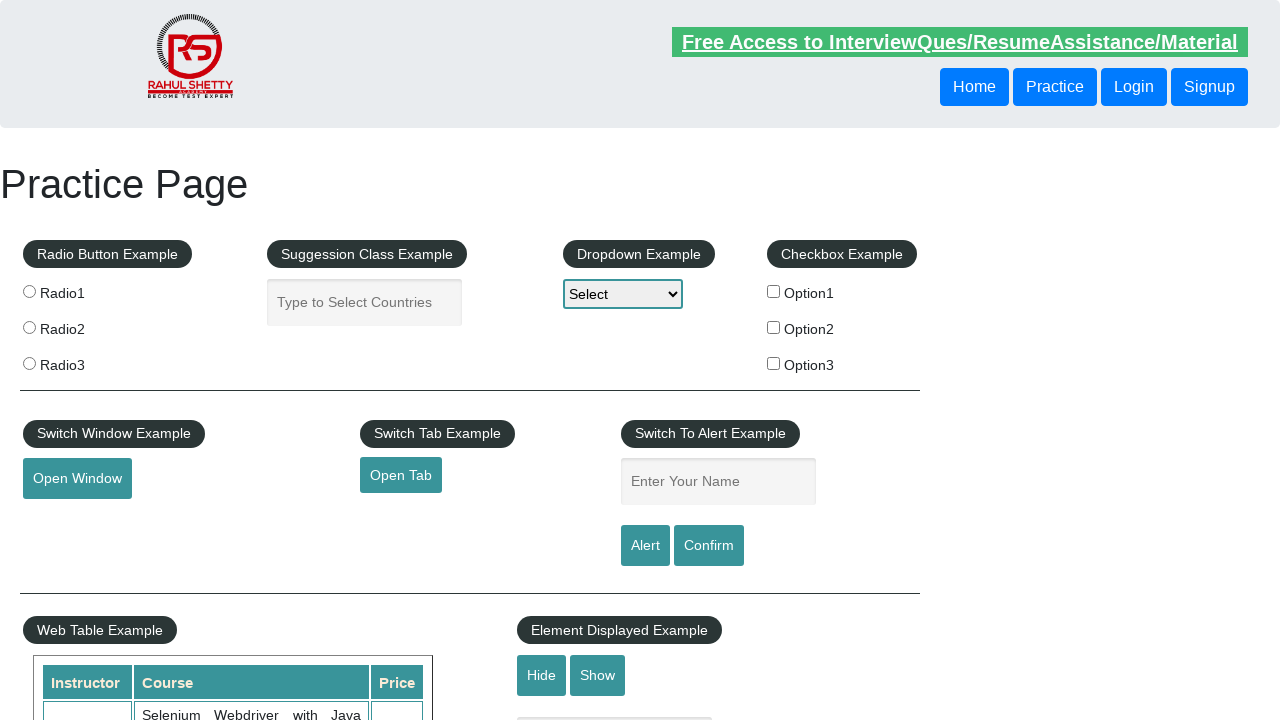

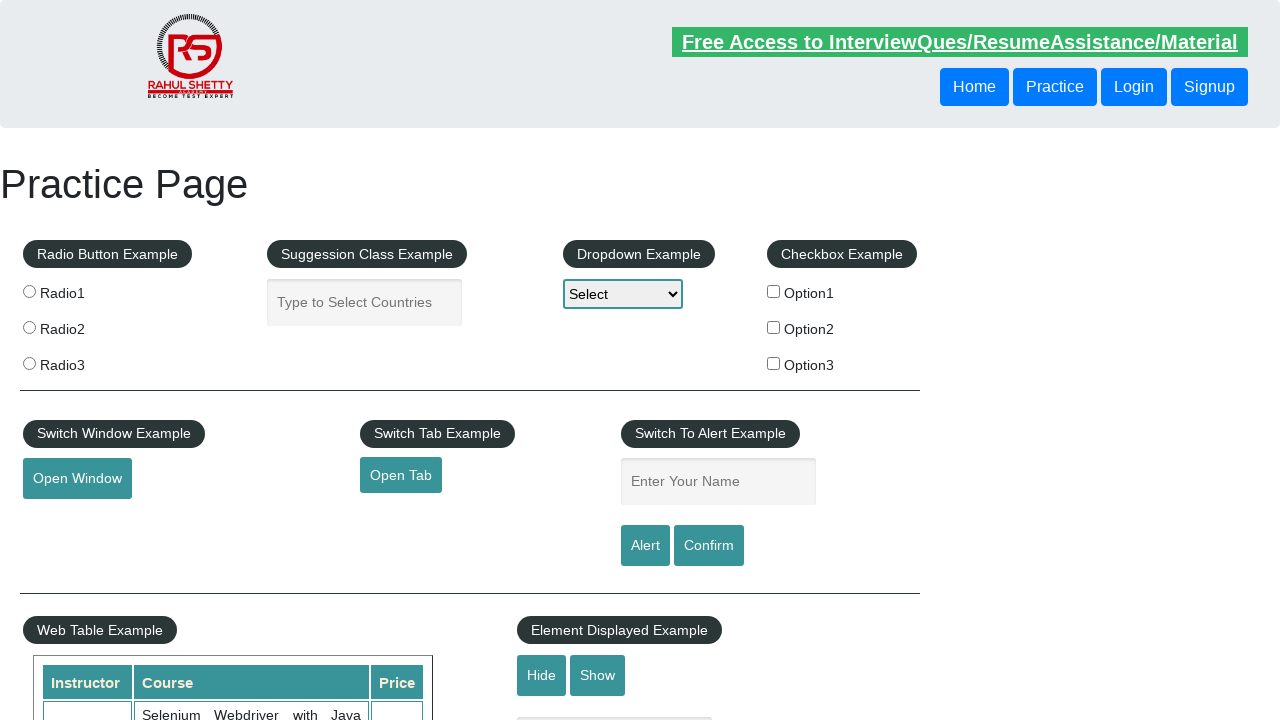